Tests the date picker functionality by clearing the existing date field and entering a new dynamically generated date

Starting URL: https://demoqa.com/date-picker/

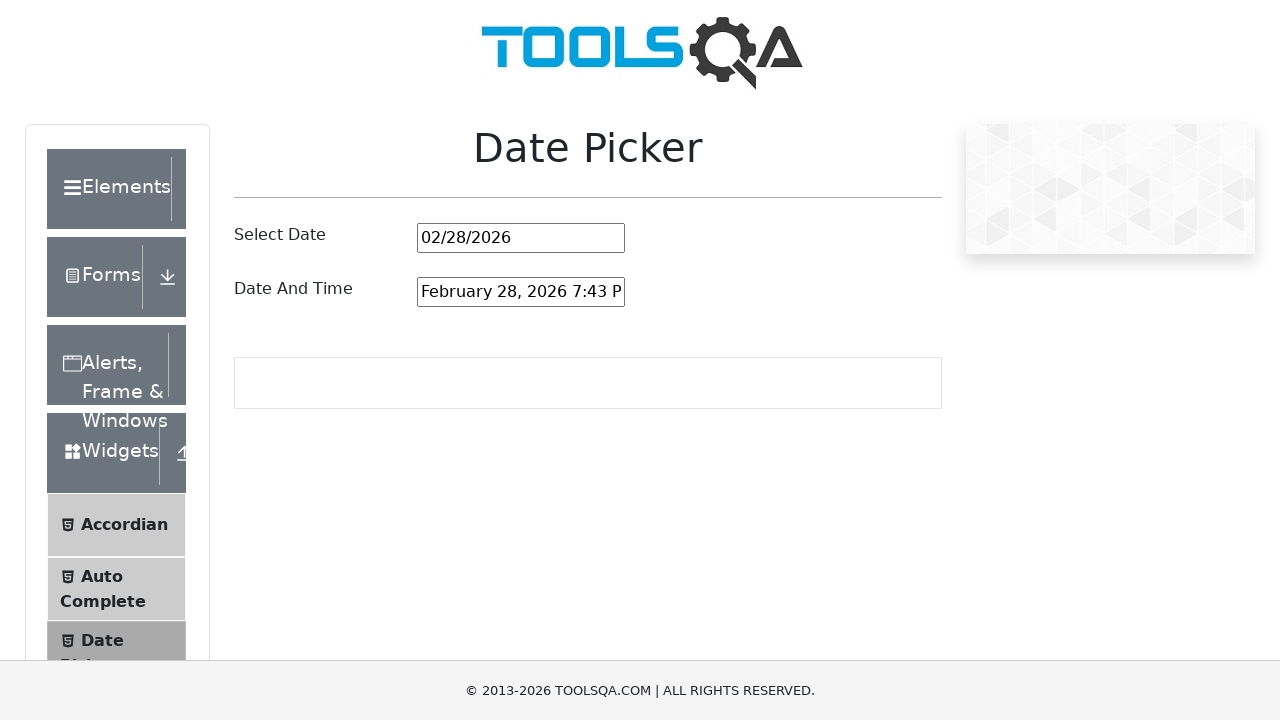

Located the date picker input field
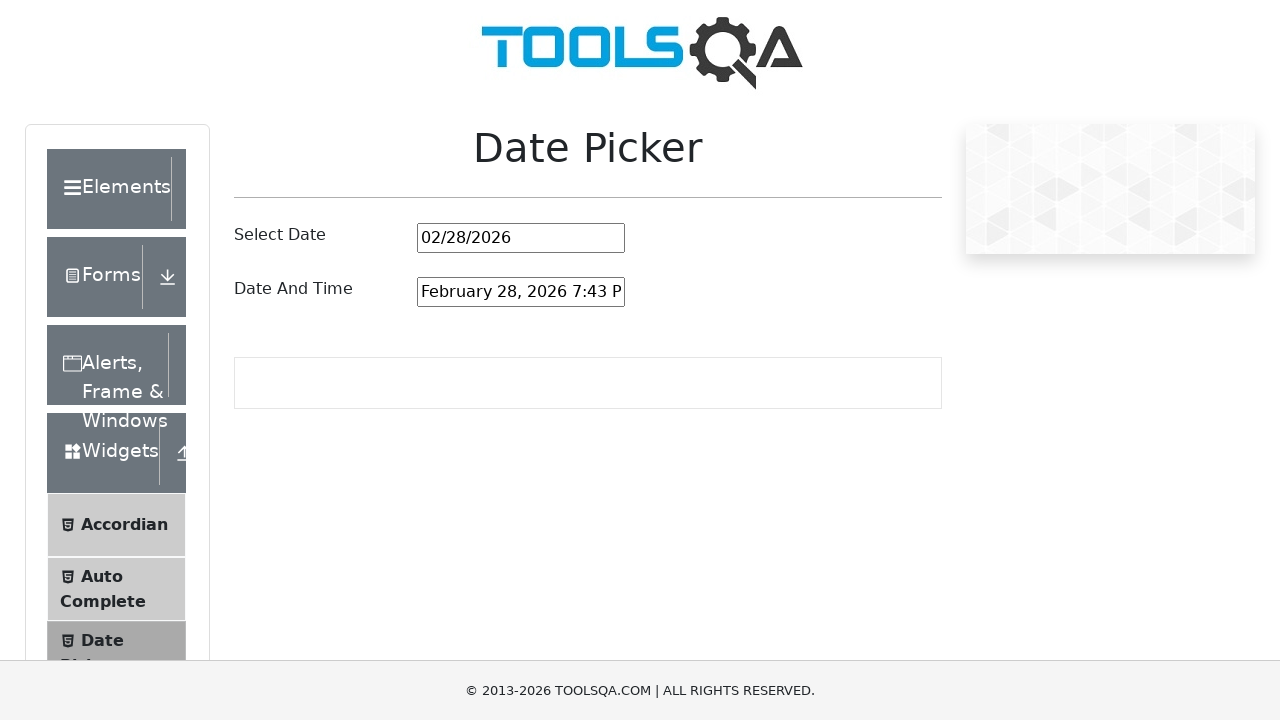

Clicked on the date picker input field at (521, 238) on input#datePickerMonthYearInput
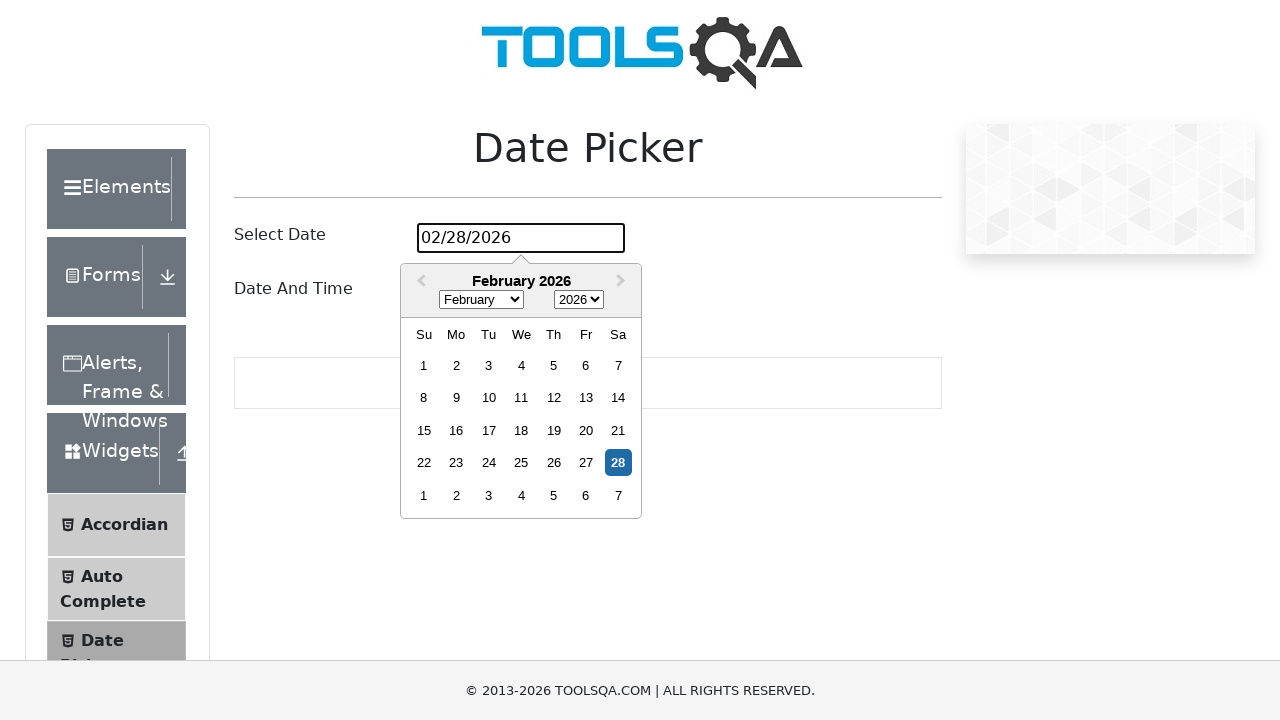

Selected all text in the date field
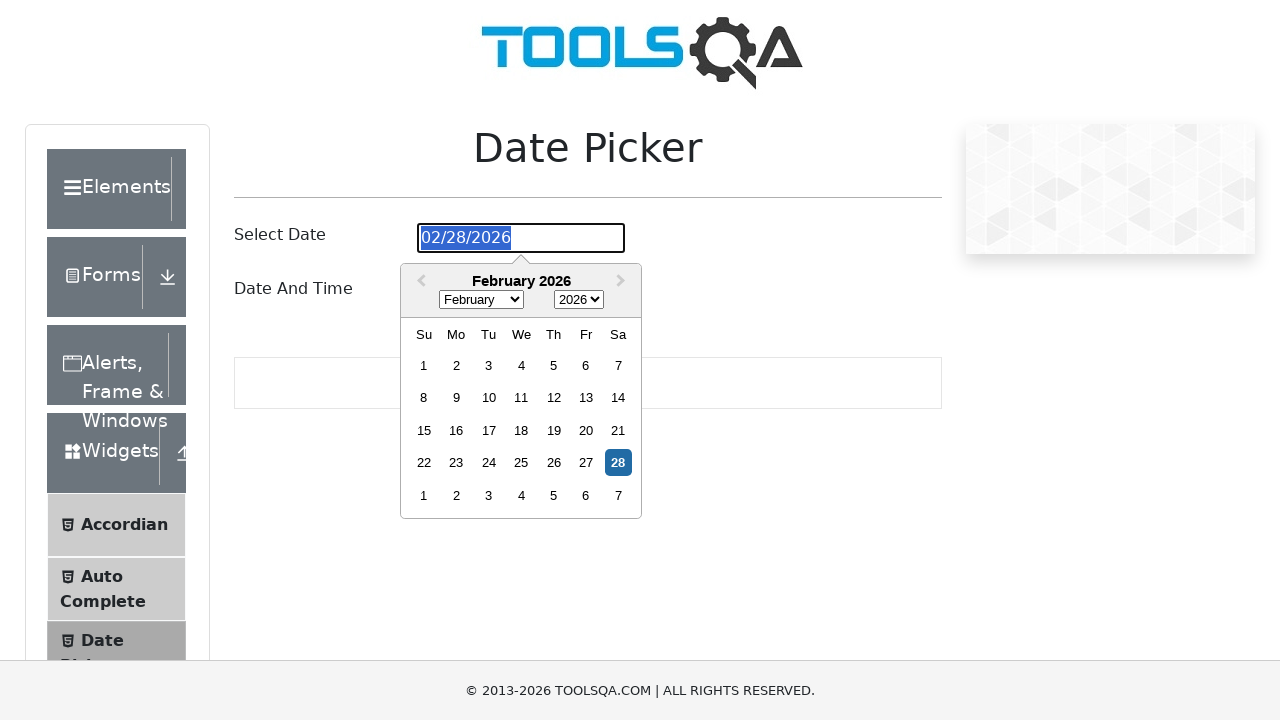

Cleared the existing date from the field
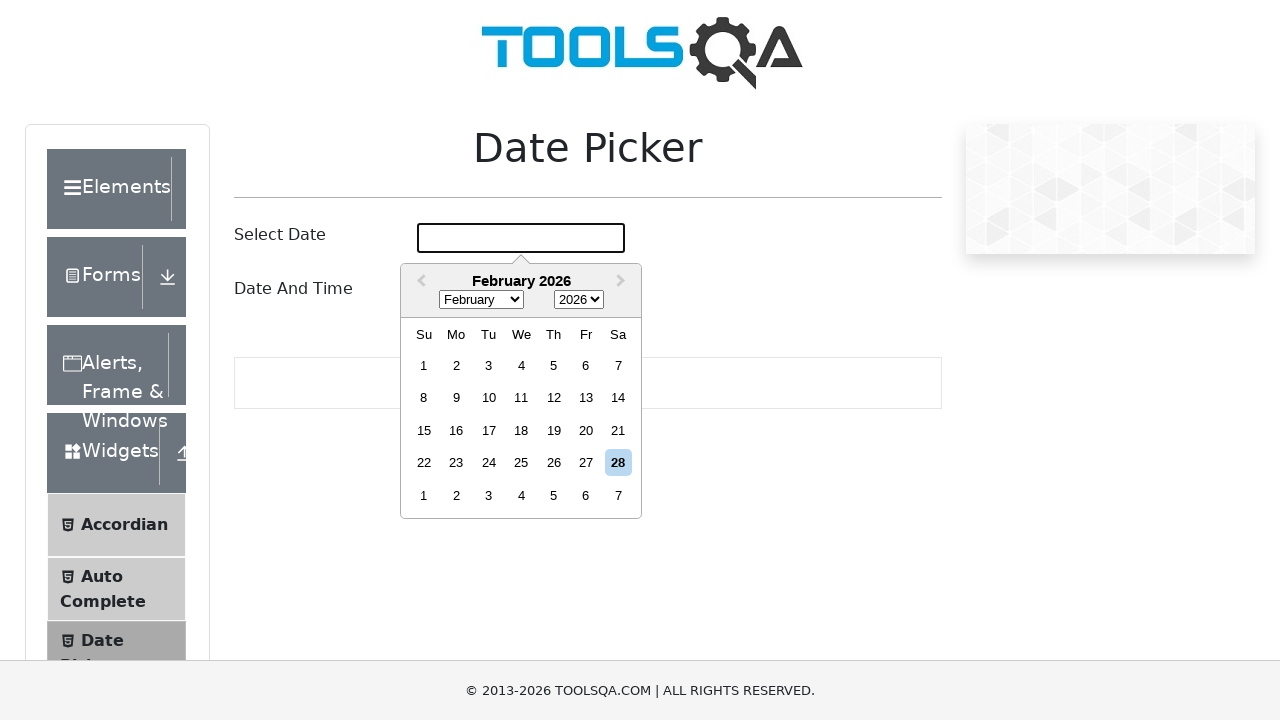

Generated test date: 03/15/2026 (15 days from now)
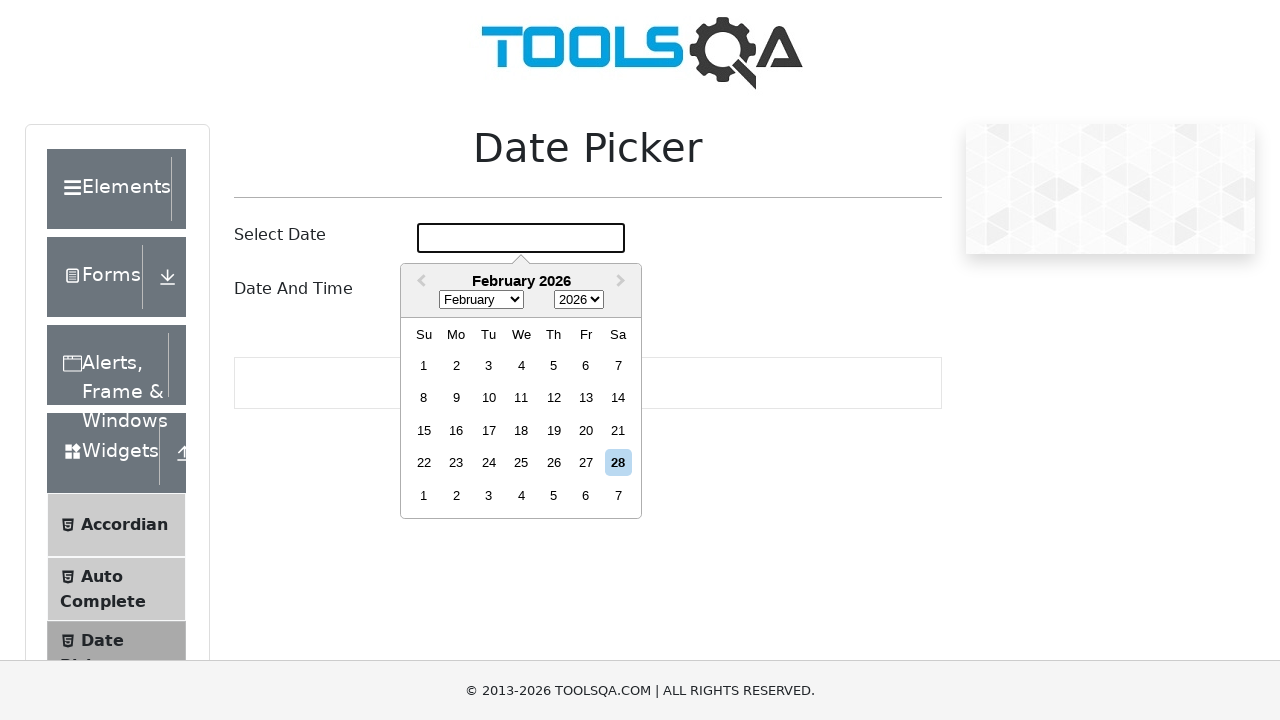

Entered the date 03/15/2026 into the date picker on input#datePickerMonthYearInput
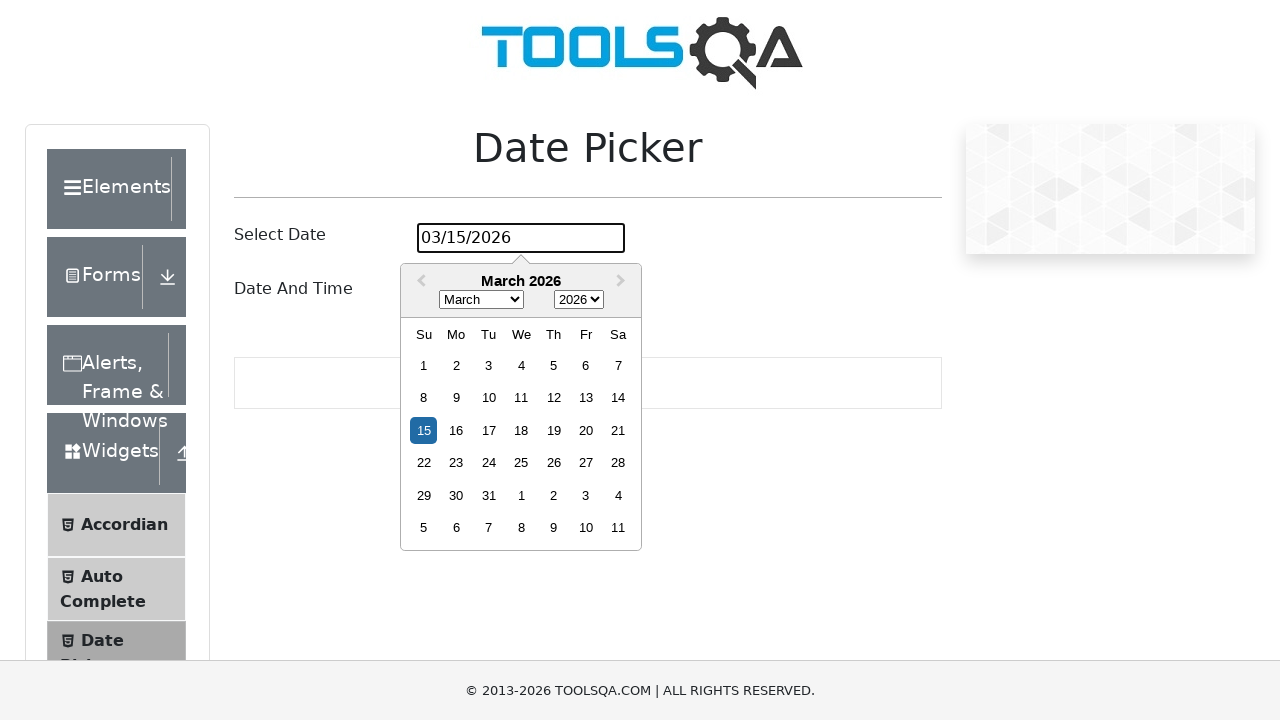

Pressed Enter to confirm the date selection
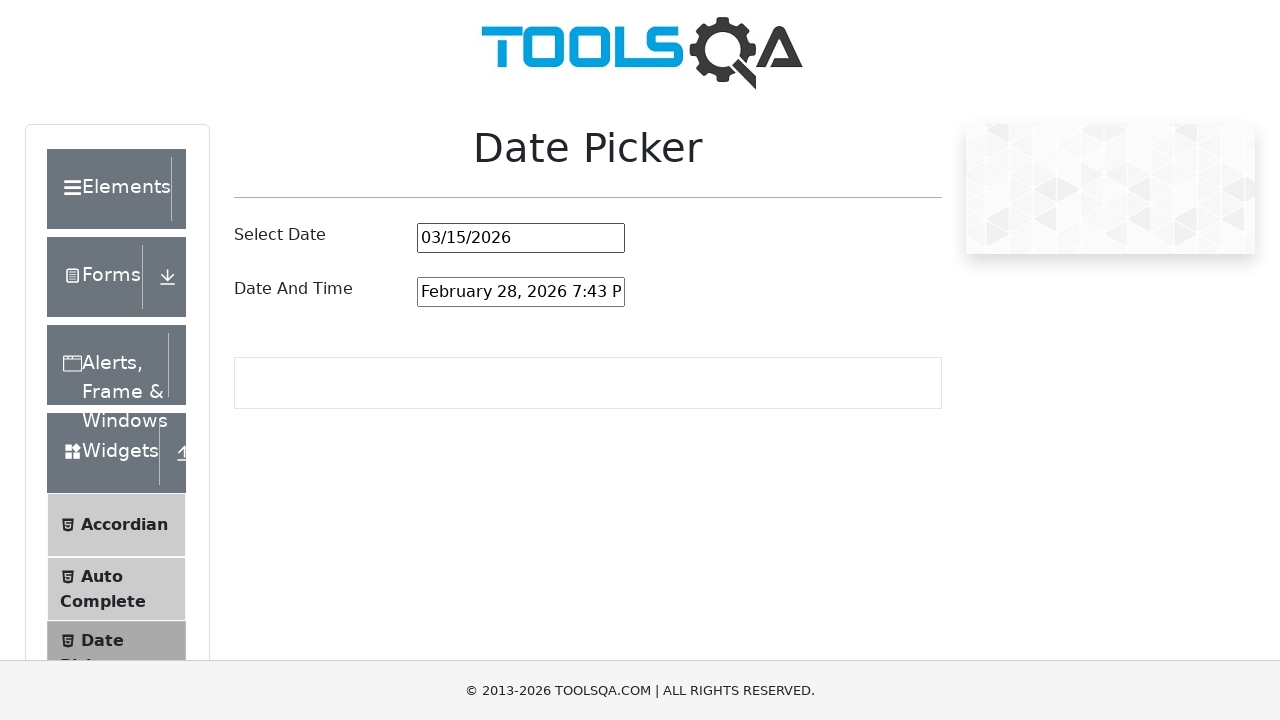

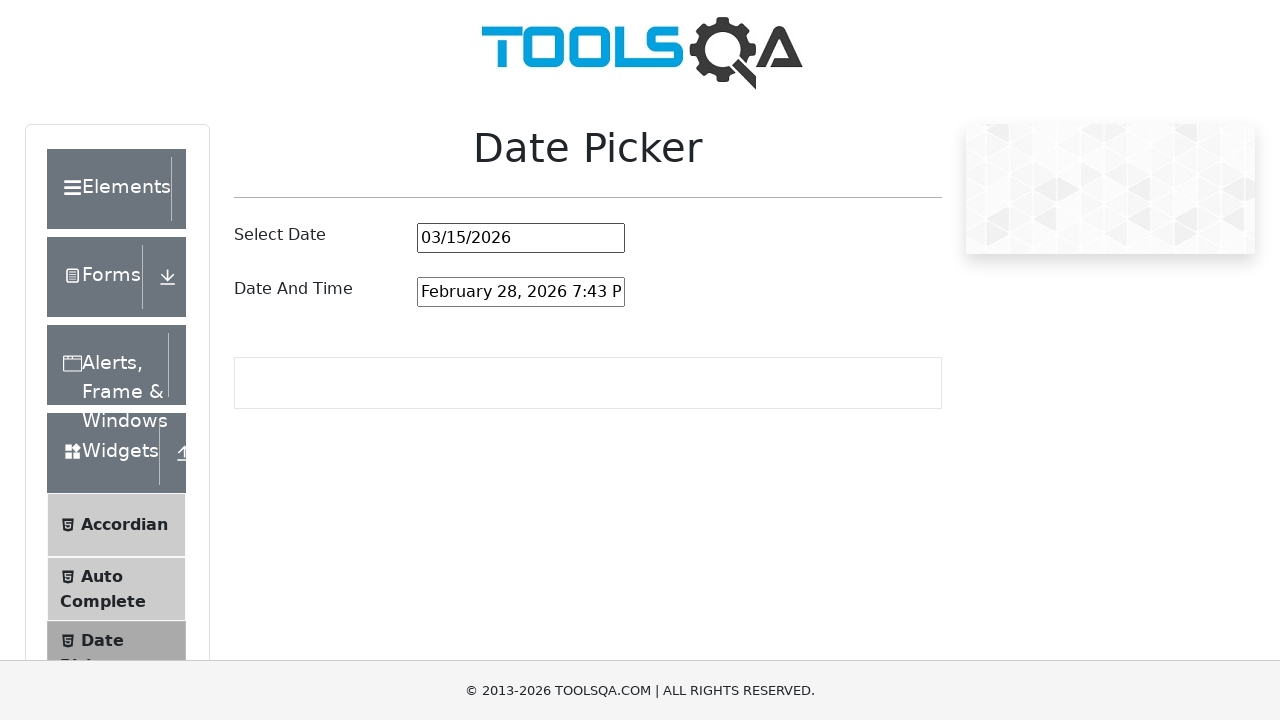